Tests navigation to the Selenium downloads page by clicking on the Downloads link and scrolling to the WebDriver download section

Starting URL: https://www.selenium.dev/

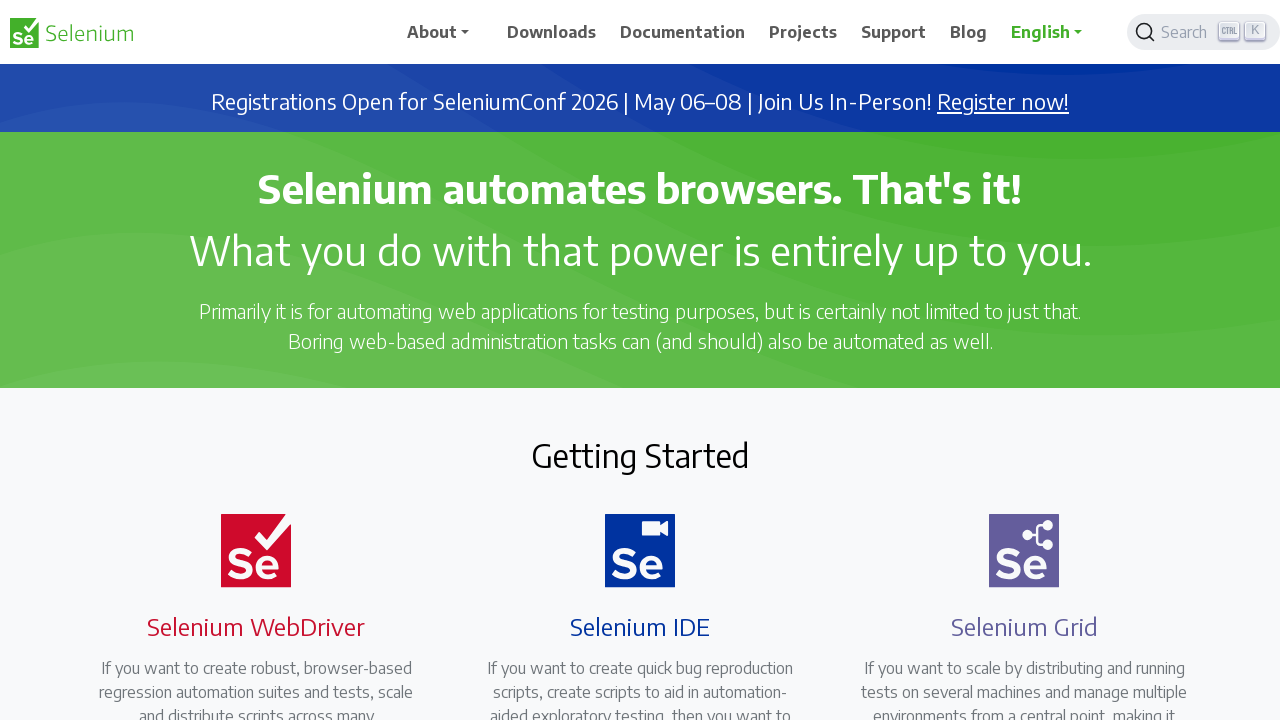

Clicked on Downloads link in the navigation at (552, 32) on xpath=//span[text()='Downloads']
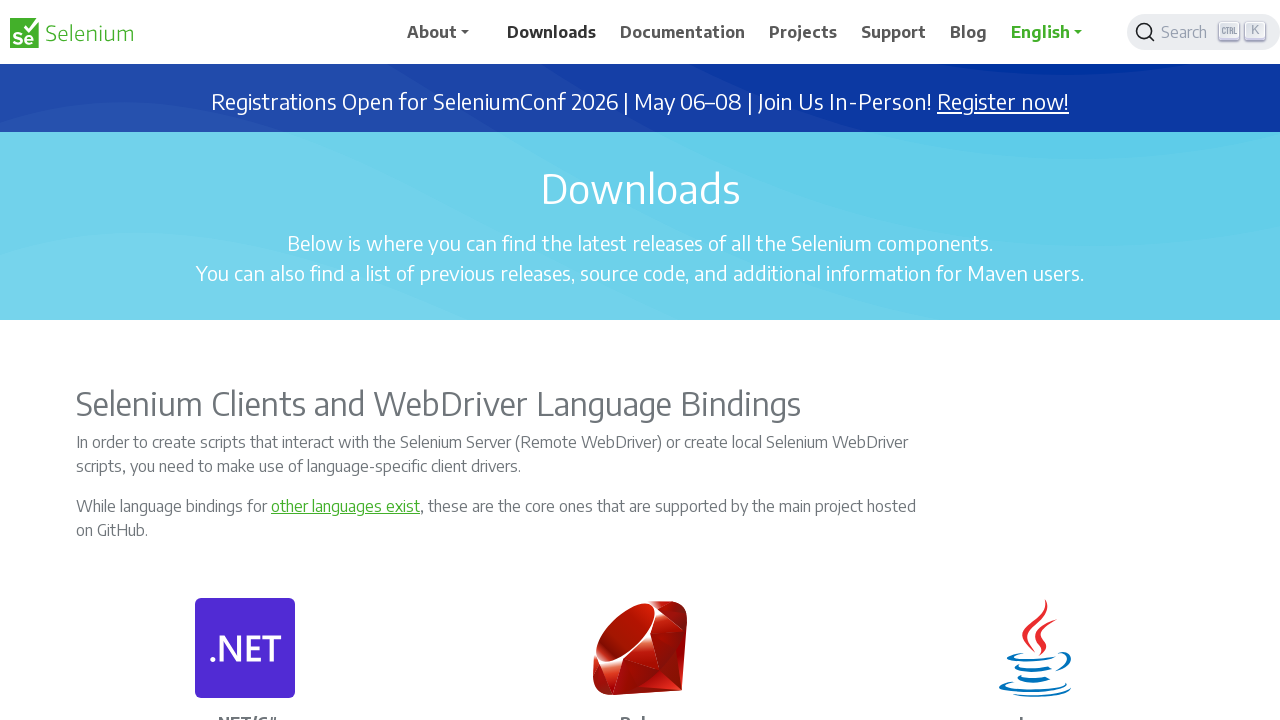

WebDriver link became visible on the Downloads page
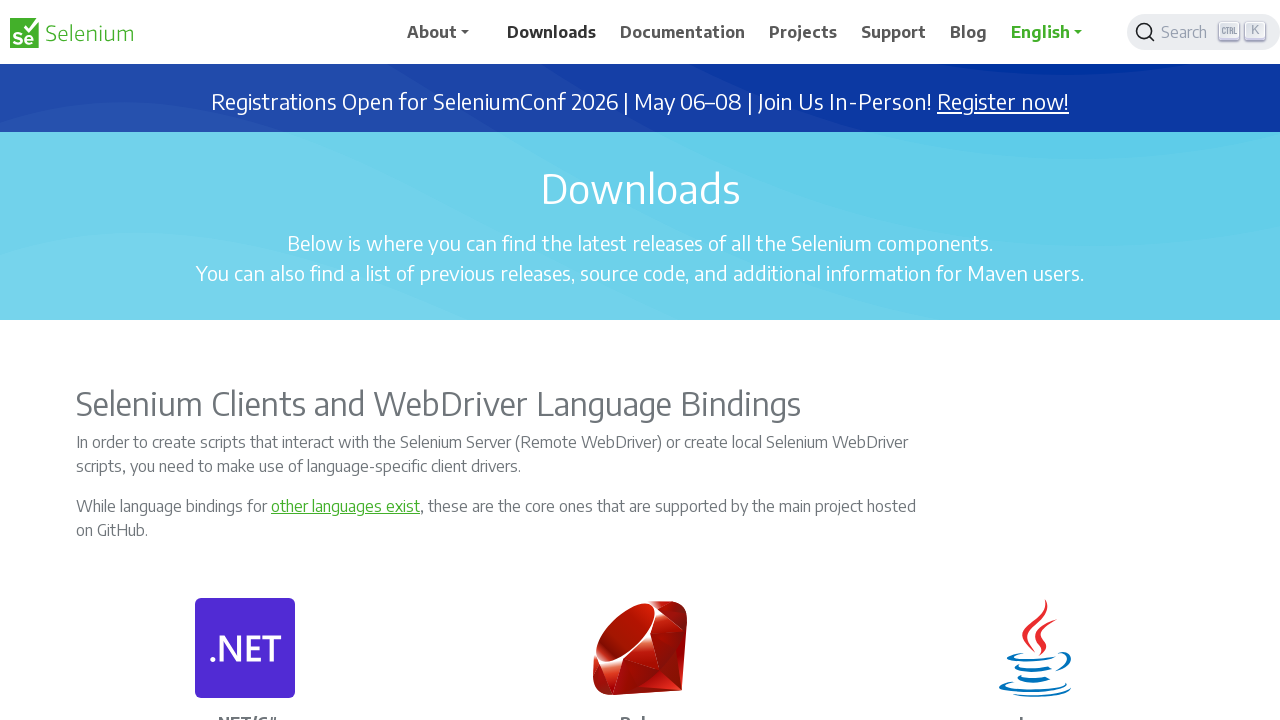

Scrolled to WebDriver download section
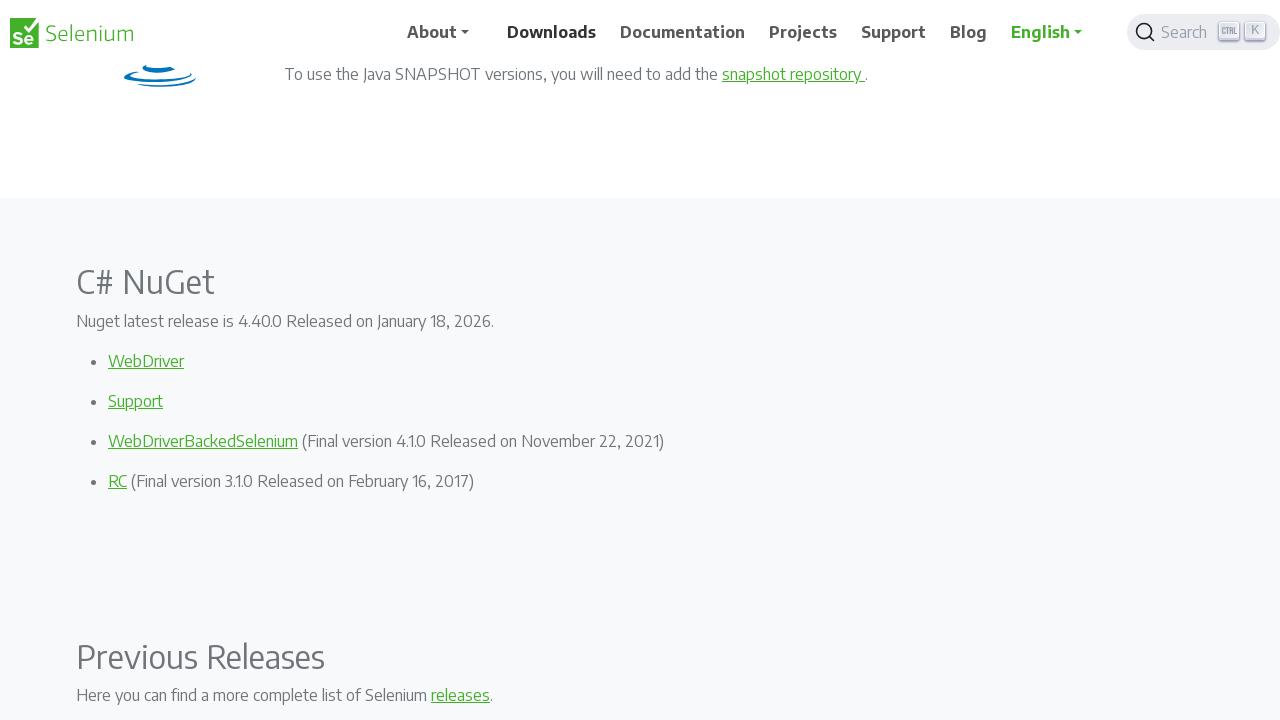

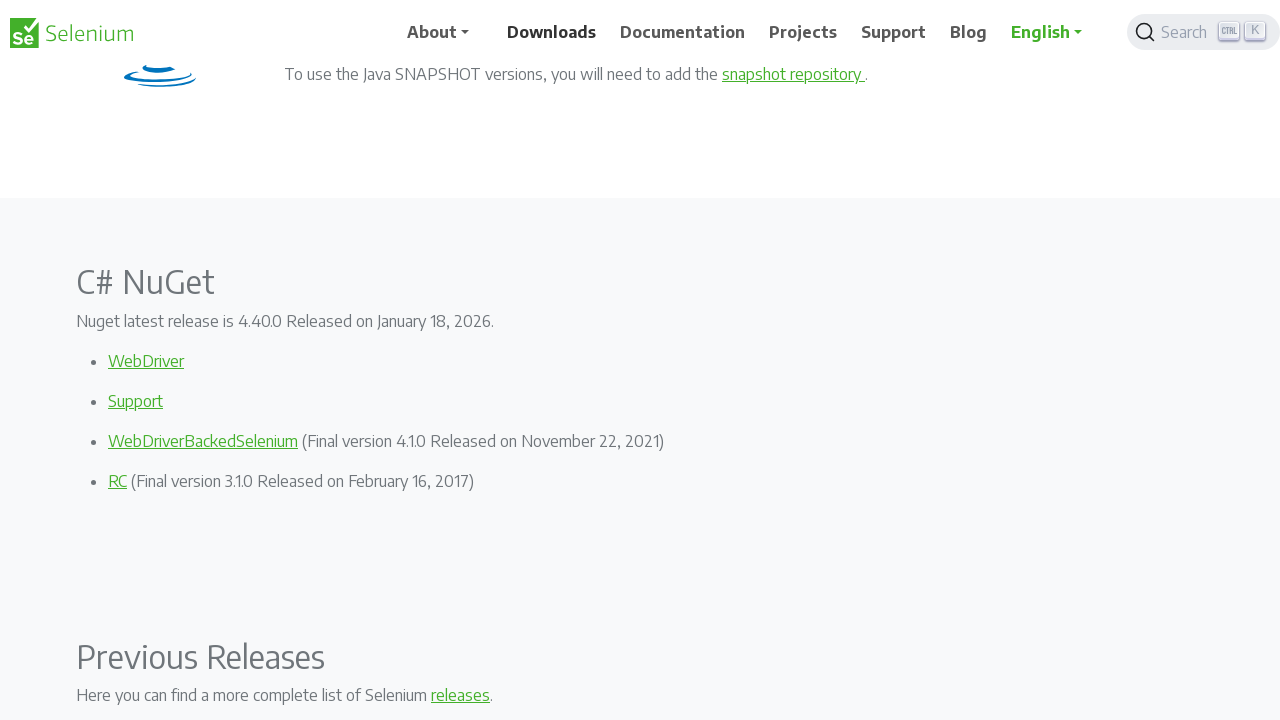